Tests prompt alert by clicking a button, entering text into the prompt dialog, and accepting it

Starting URL: https://demoqa.com/alerts

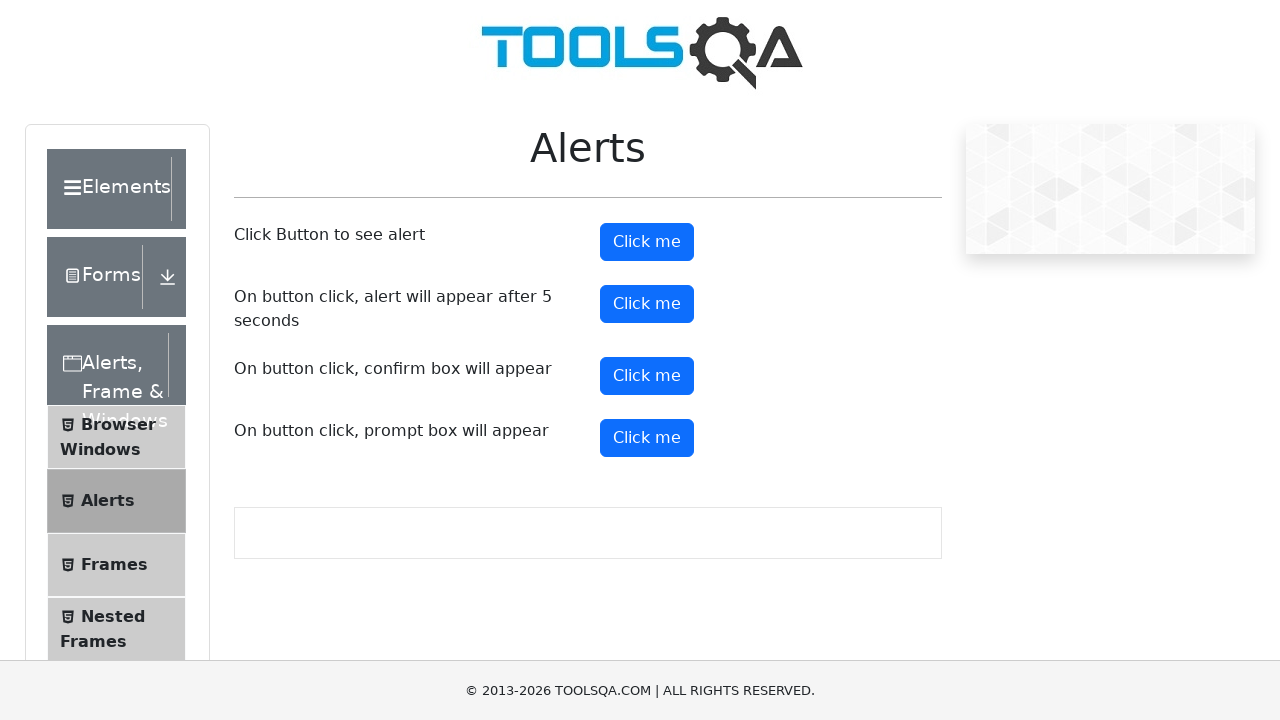

Registered dialog handler to accept prompt with text 'Swaroop'
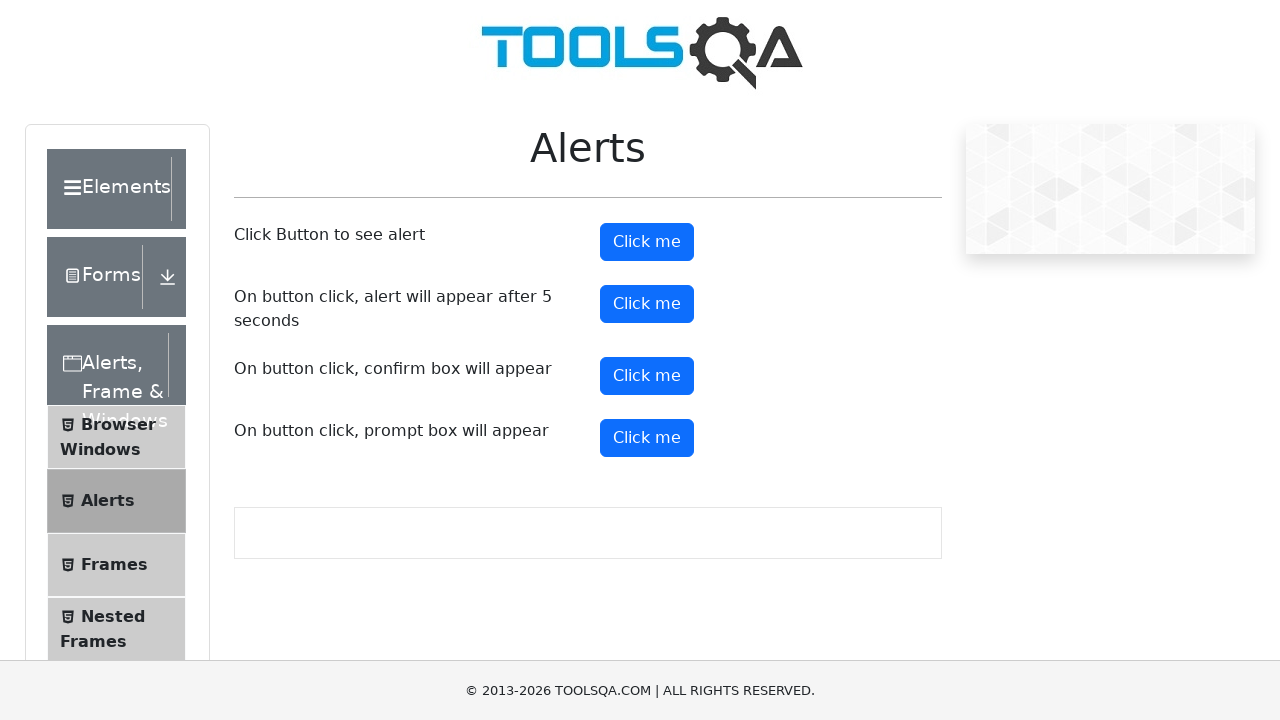

Prompt button element is visible
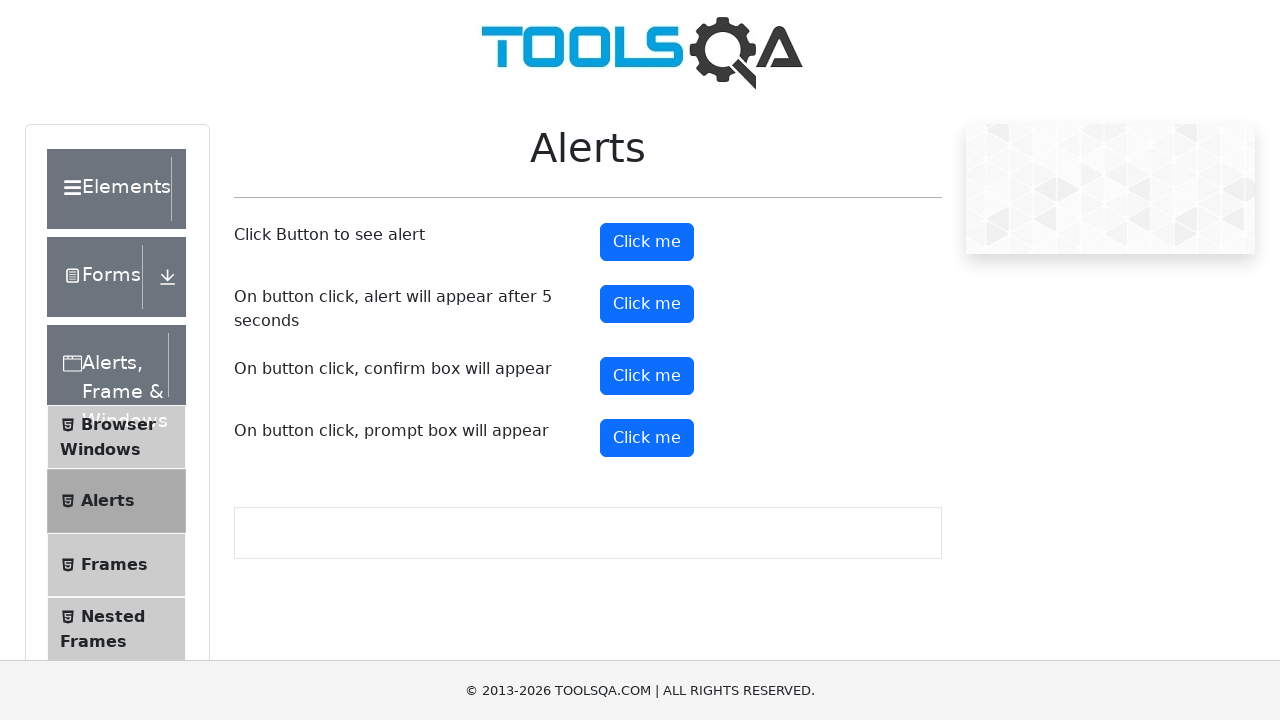

Clicked prompt button to trigger alert dialog at (647, 438) on #promtButton
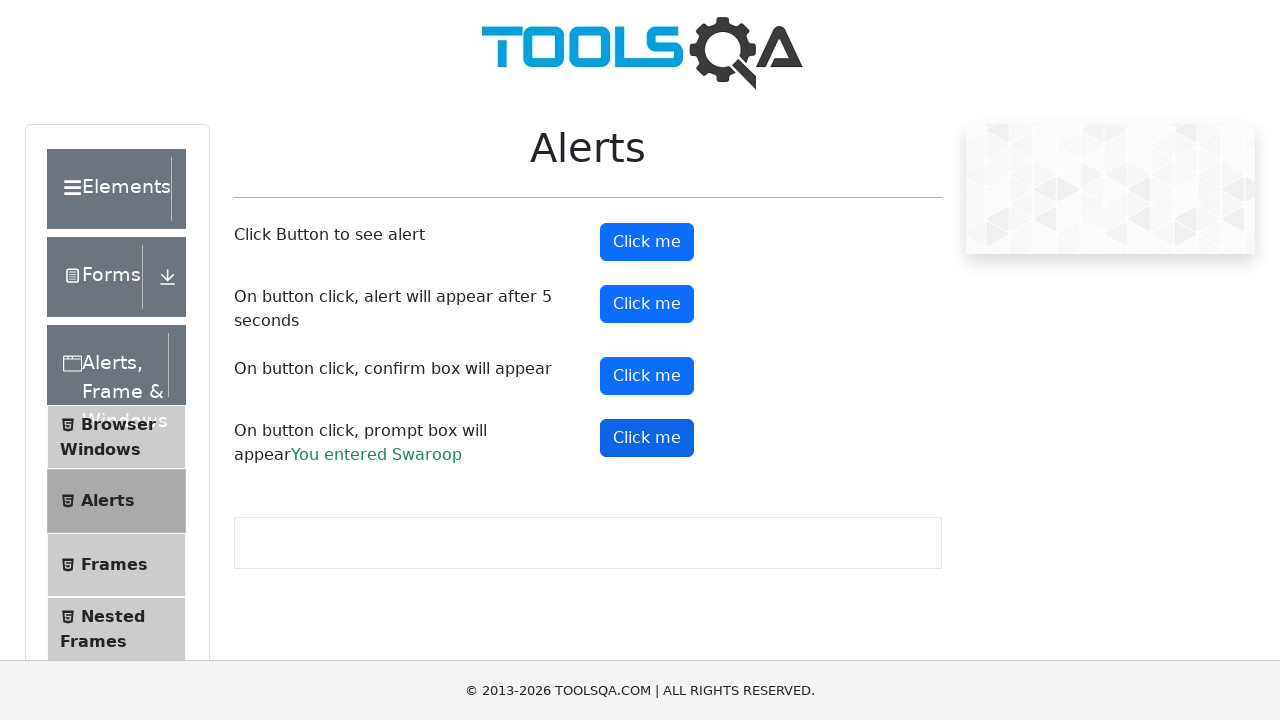

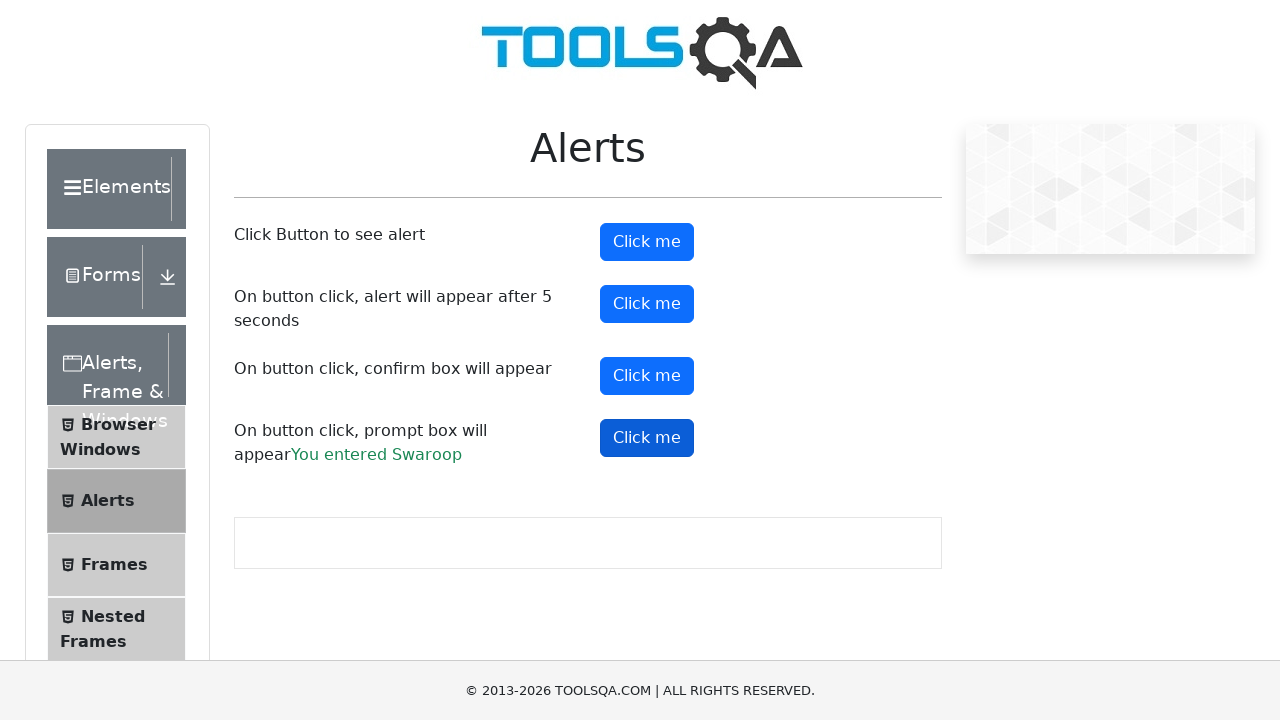